Tests checkbox interaction on a practice automation page by finding all checkboxes in the checkbox example section and clicking each one sequentially.

Starting URL: https://rahulshettyacademy.com/AutomationPractice/

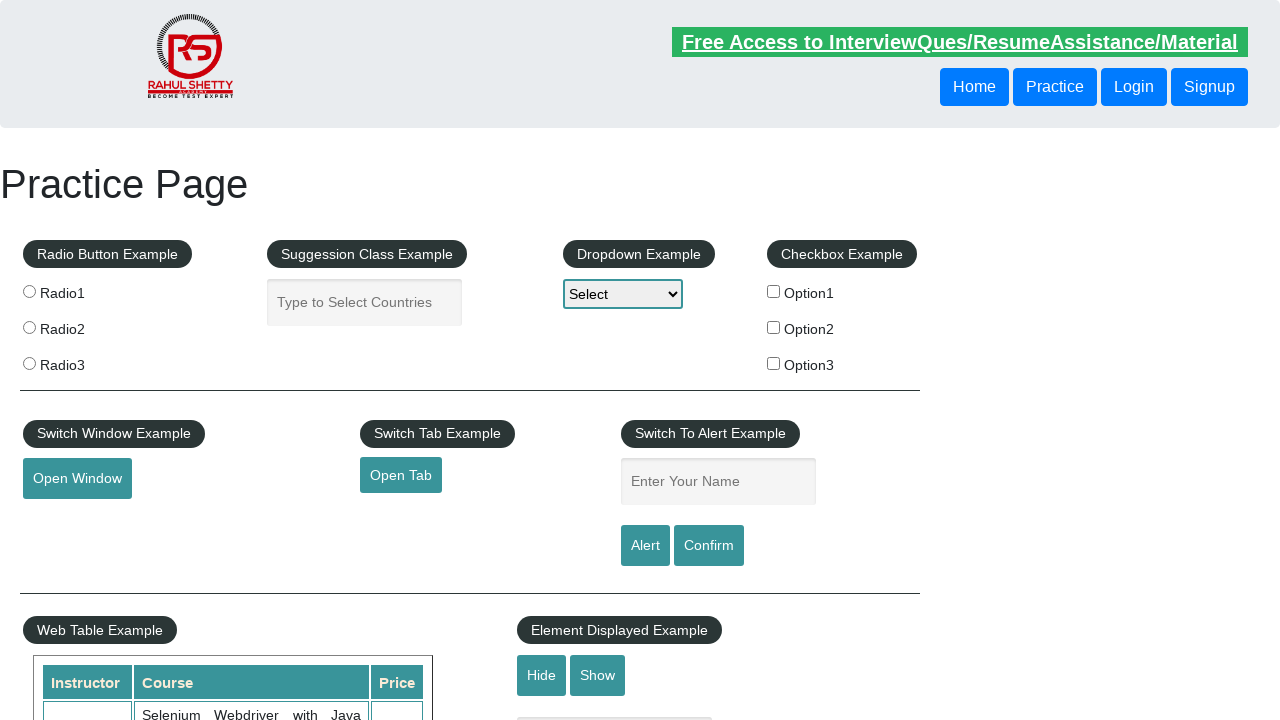

Set viewport size to 1920x1080
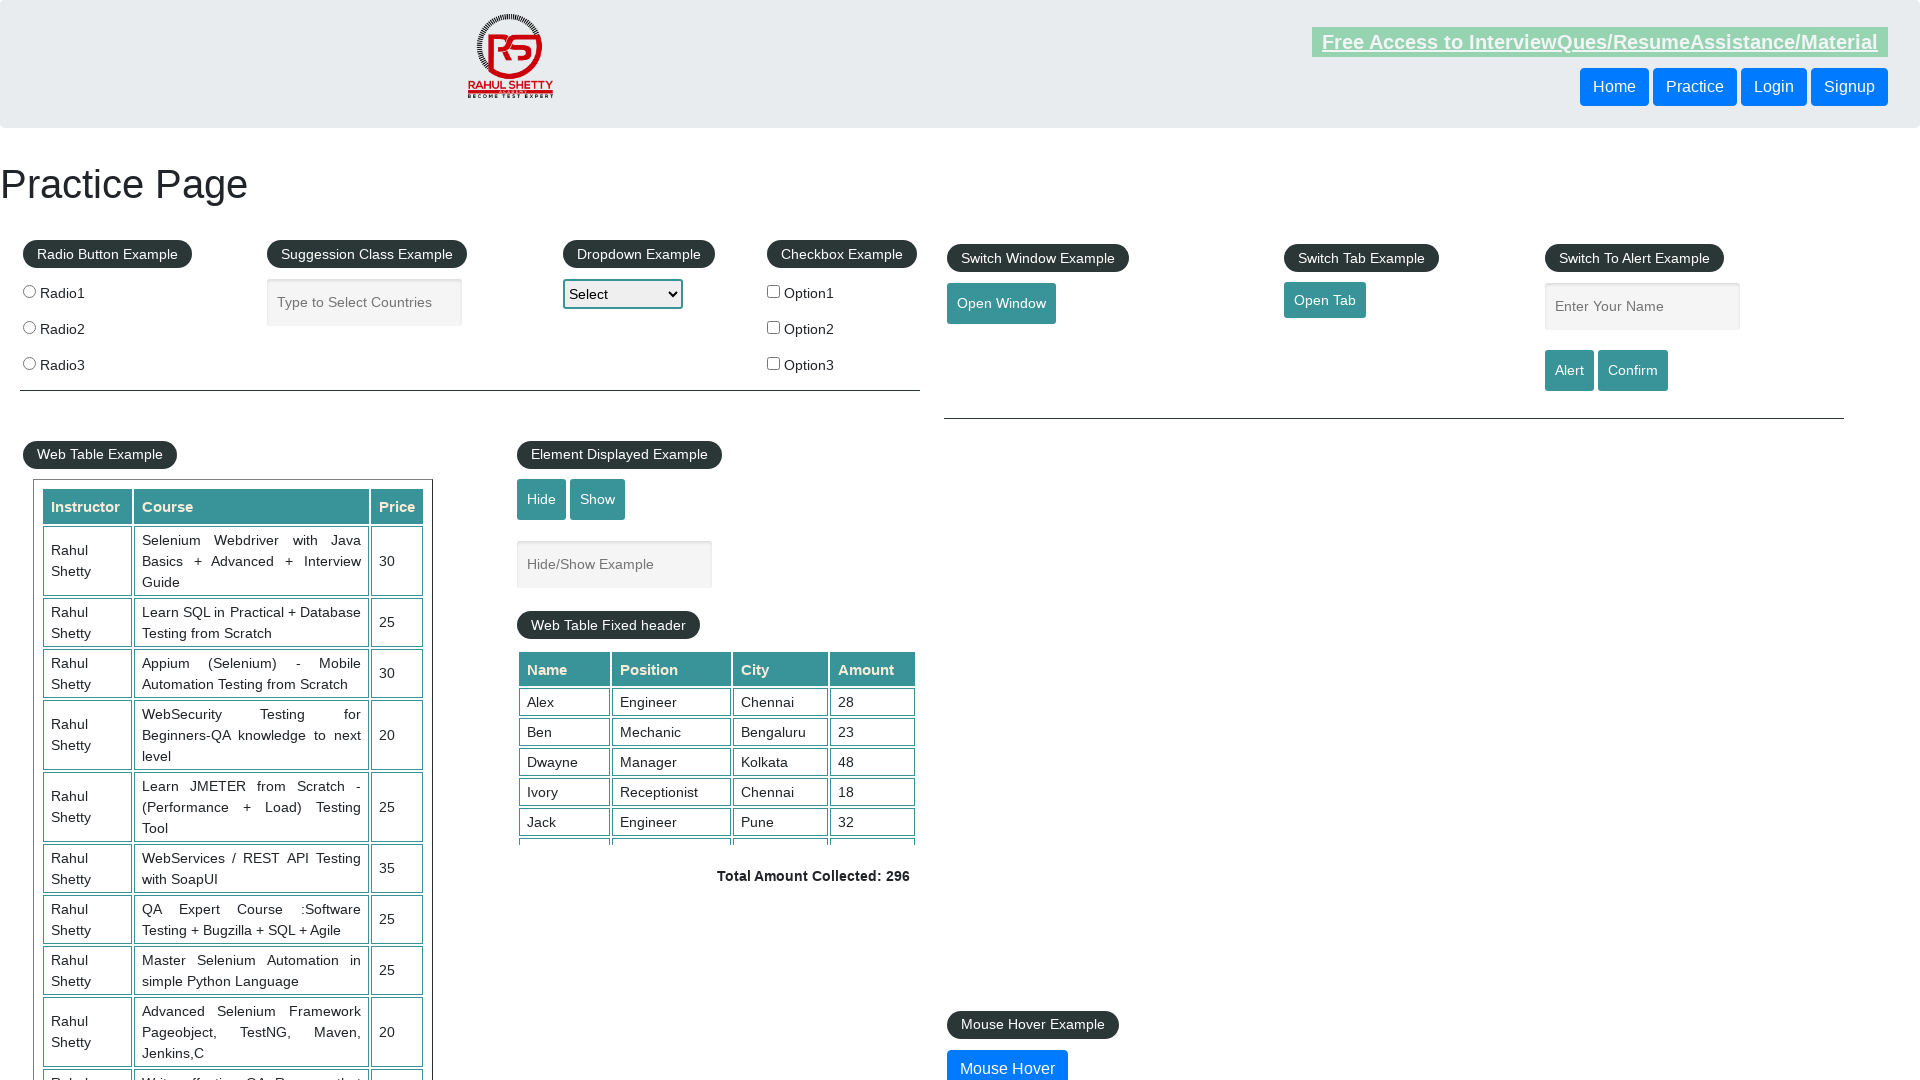

Checkbox example section loaded
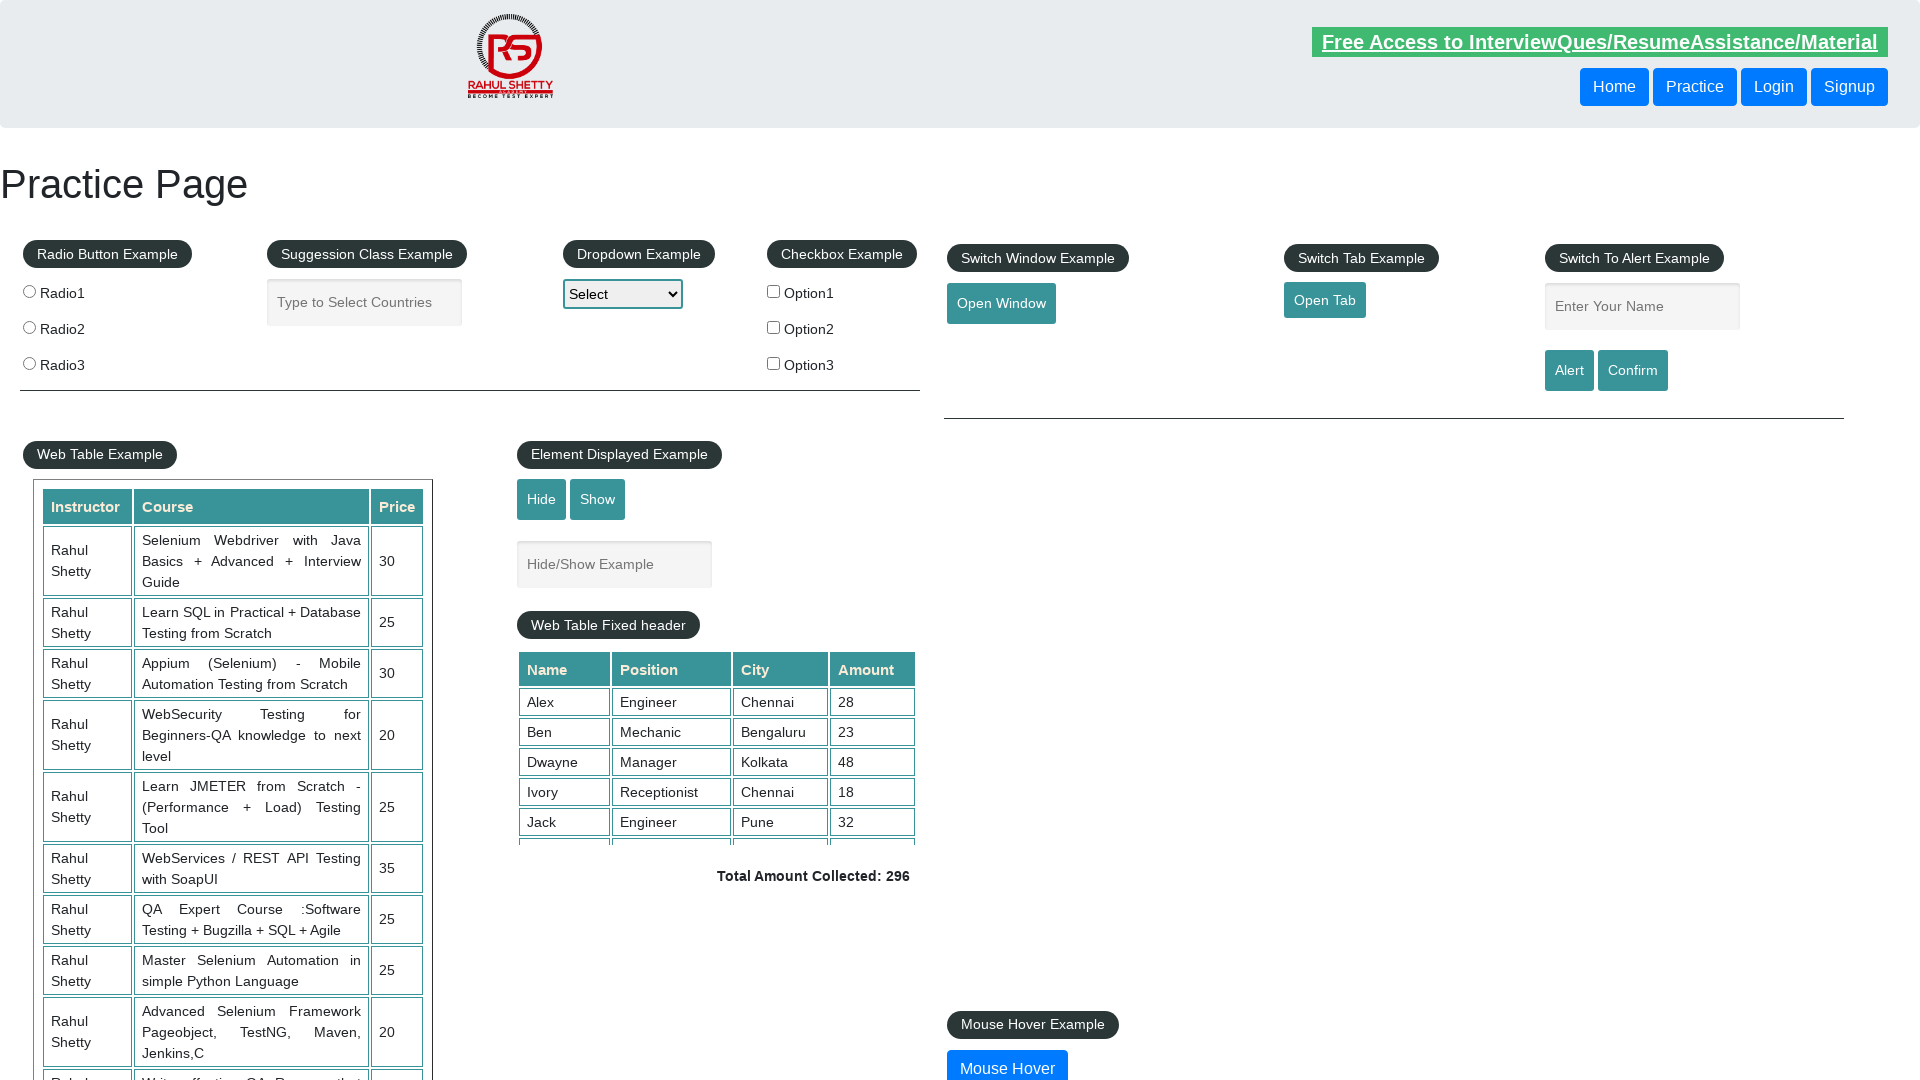

Located all checkboxes in the checkbox example section
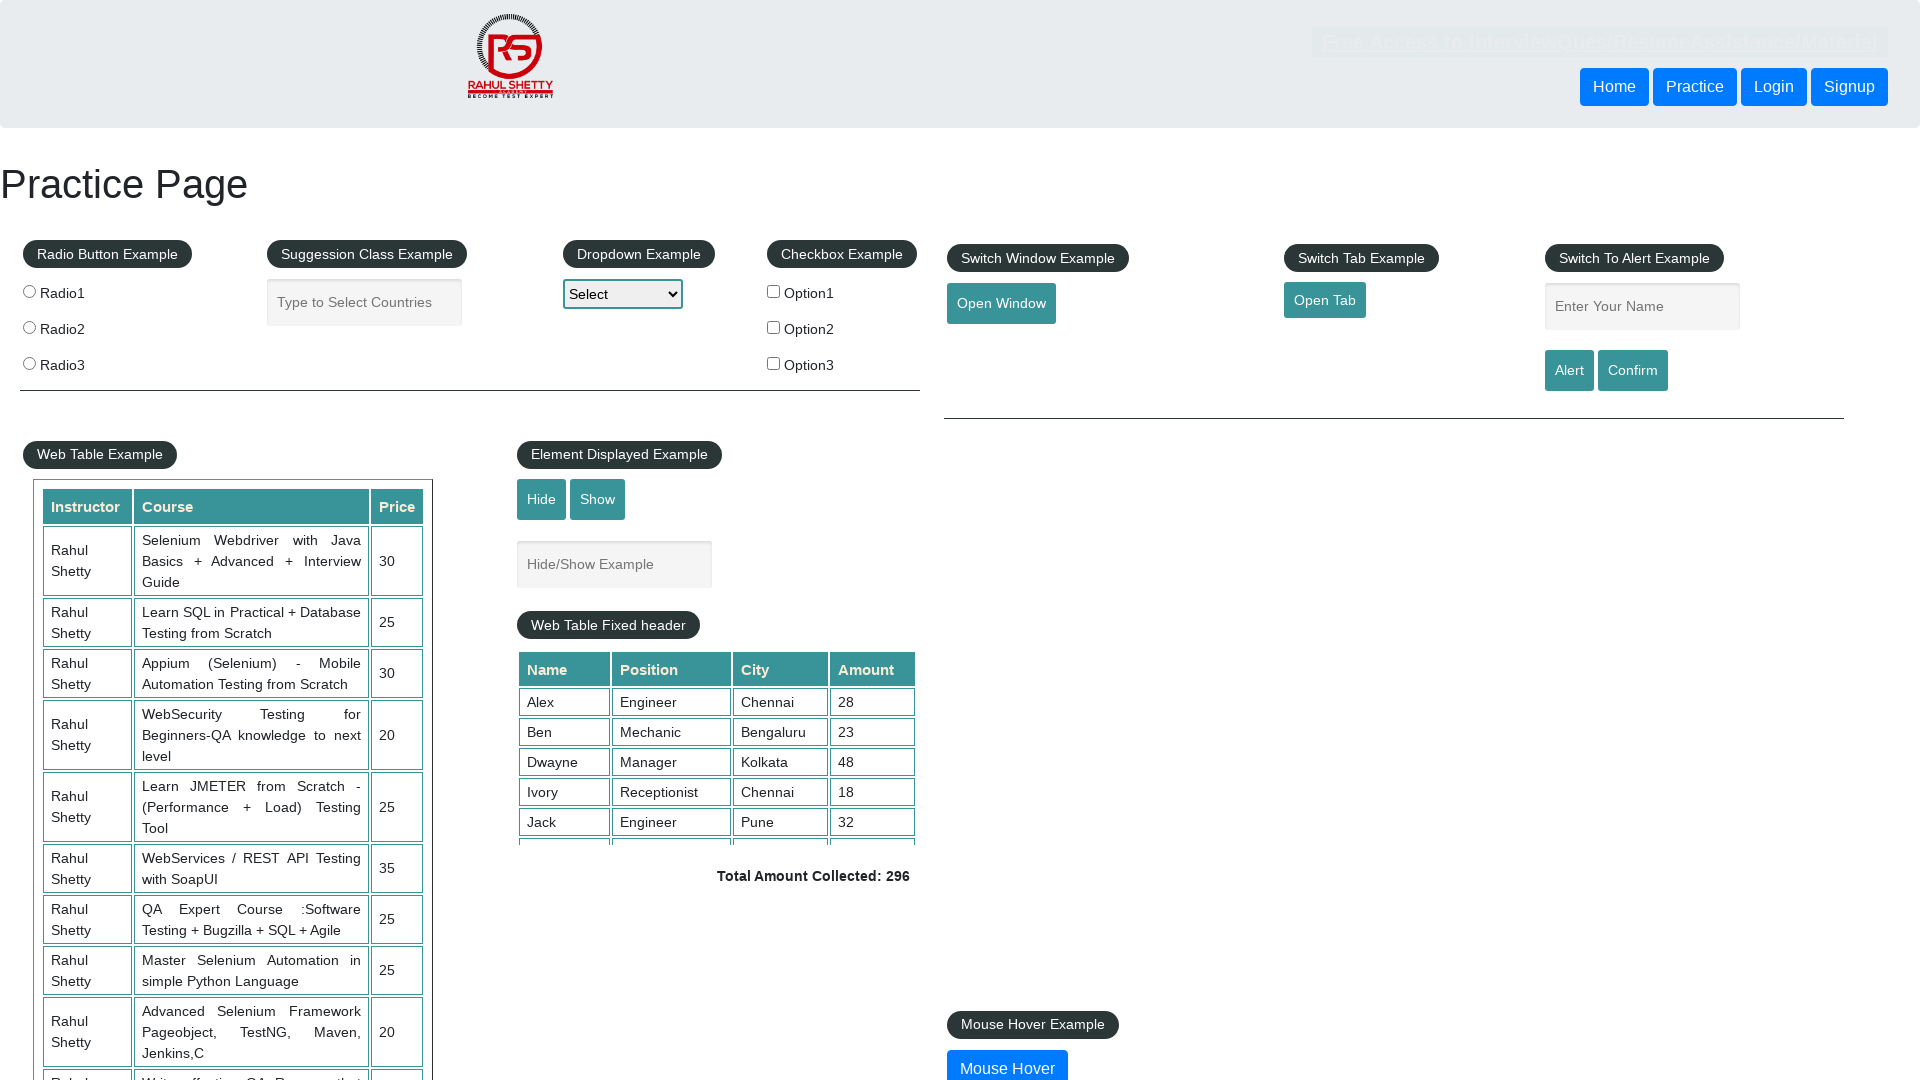

Found 3 checkboxes
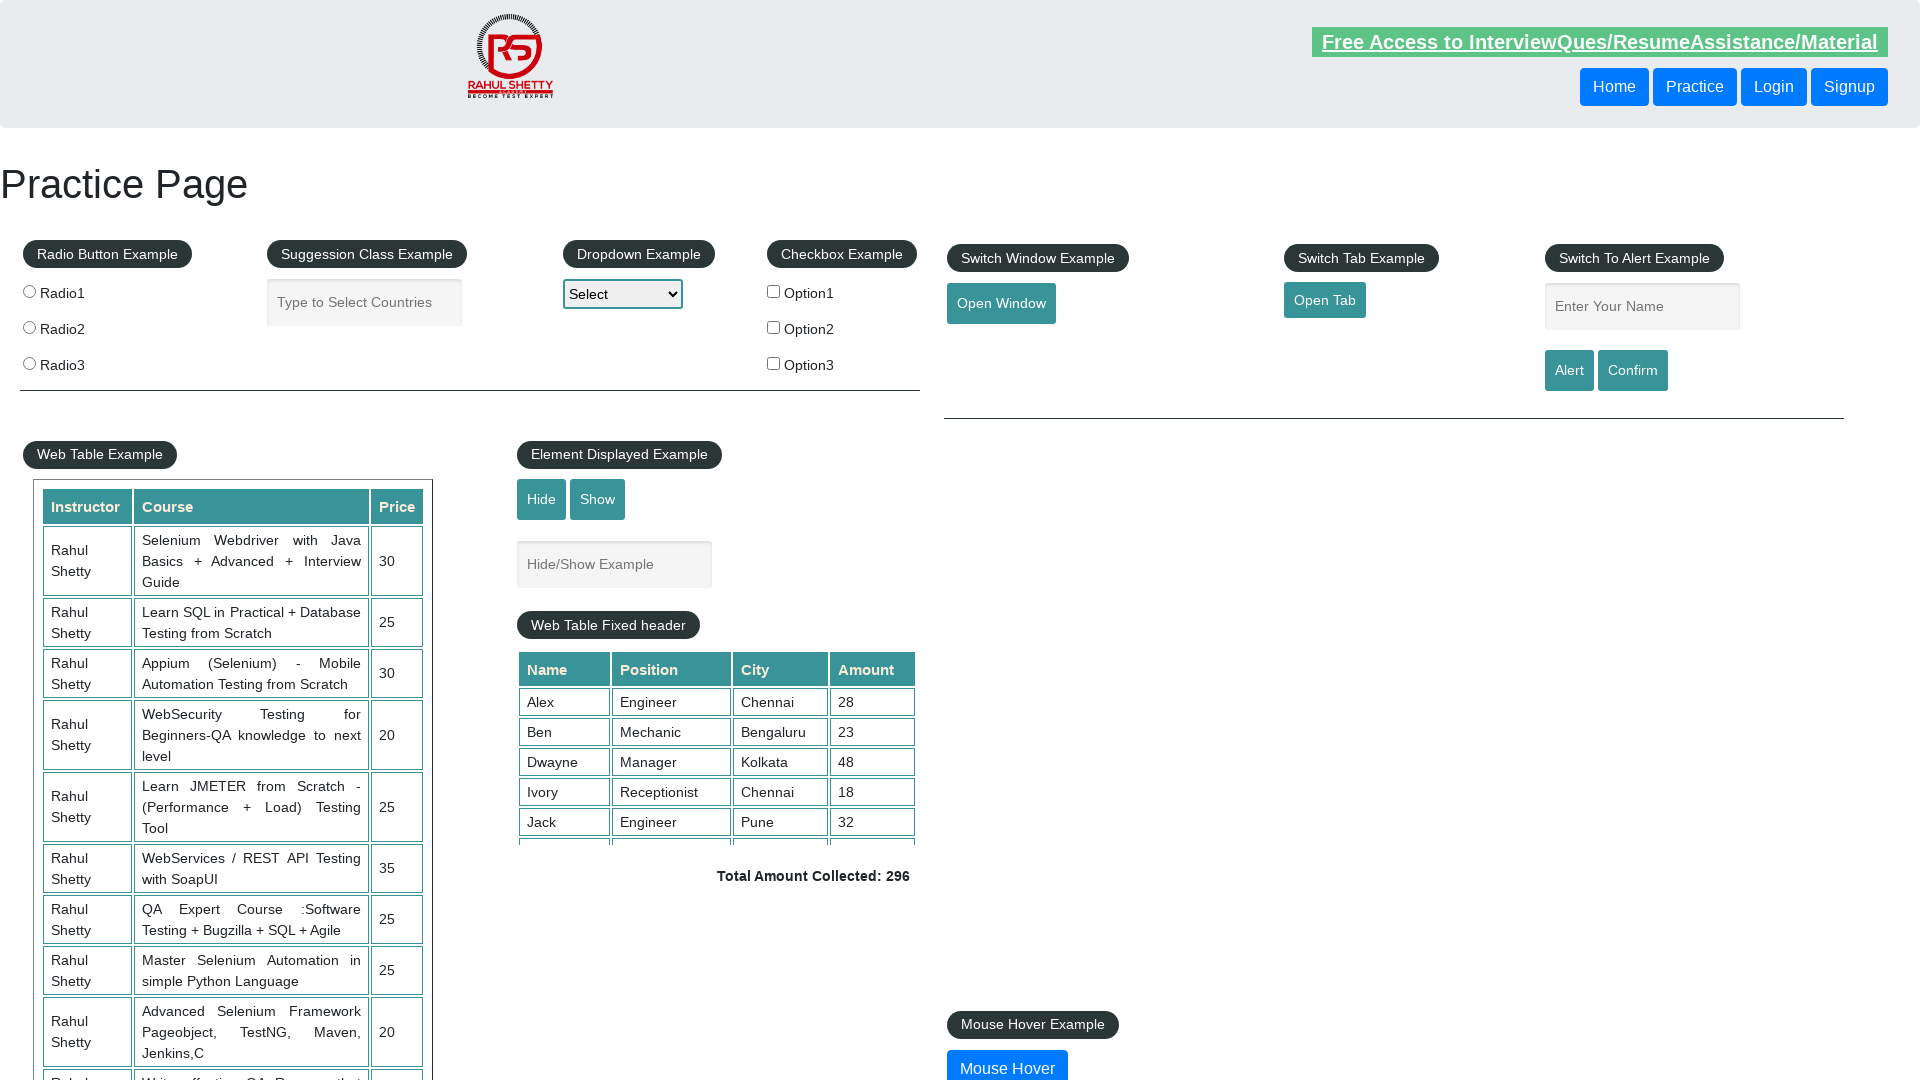

Clicked checkbox 1 of 3 at (774, 291) on xpath=//div[@id='checkbox-example']//label//input[@type='checkbox'] >> nth=0
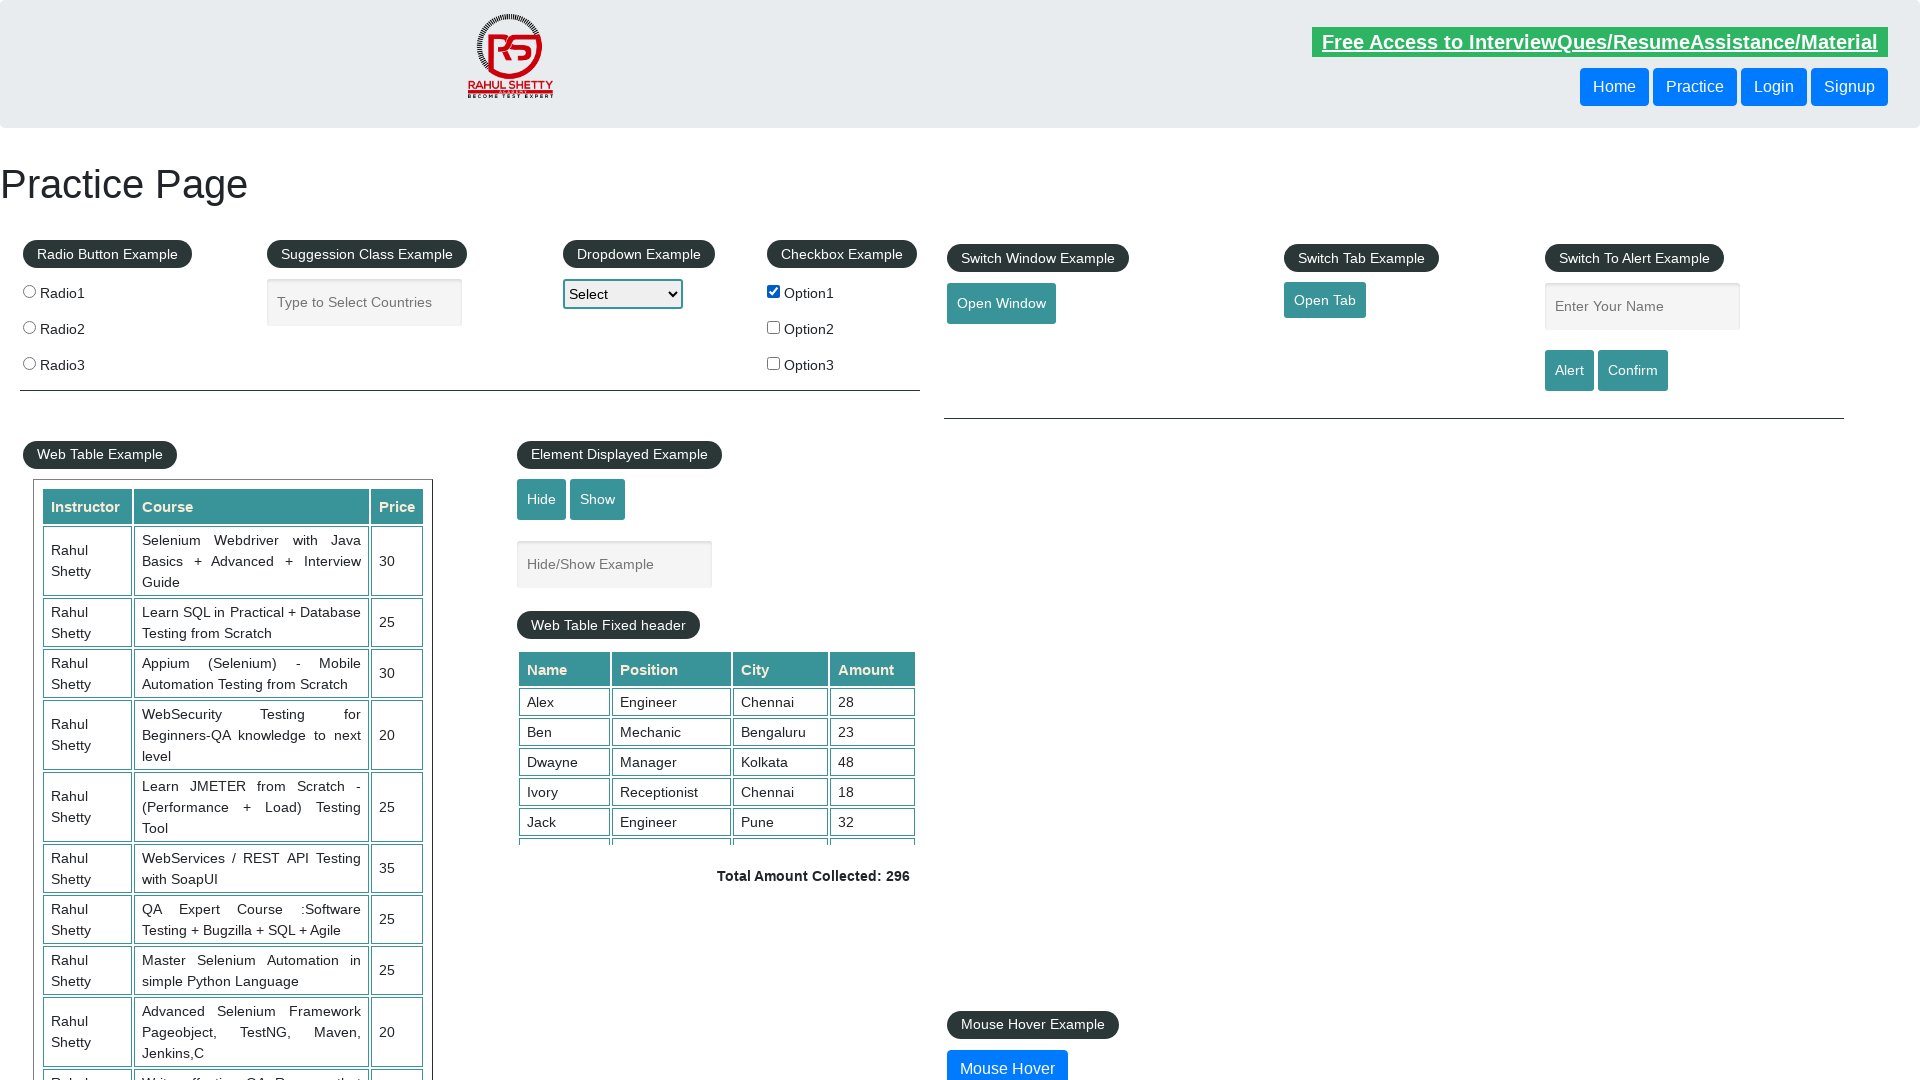

Waited 1 second after clicking checkbox 1
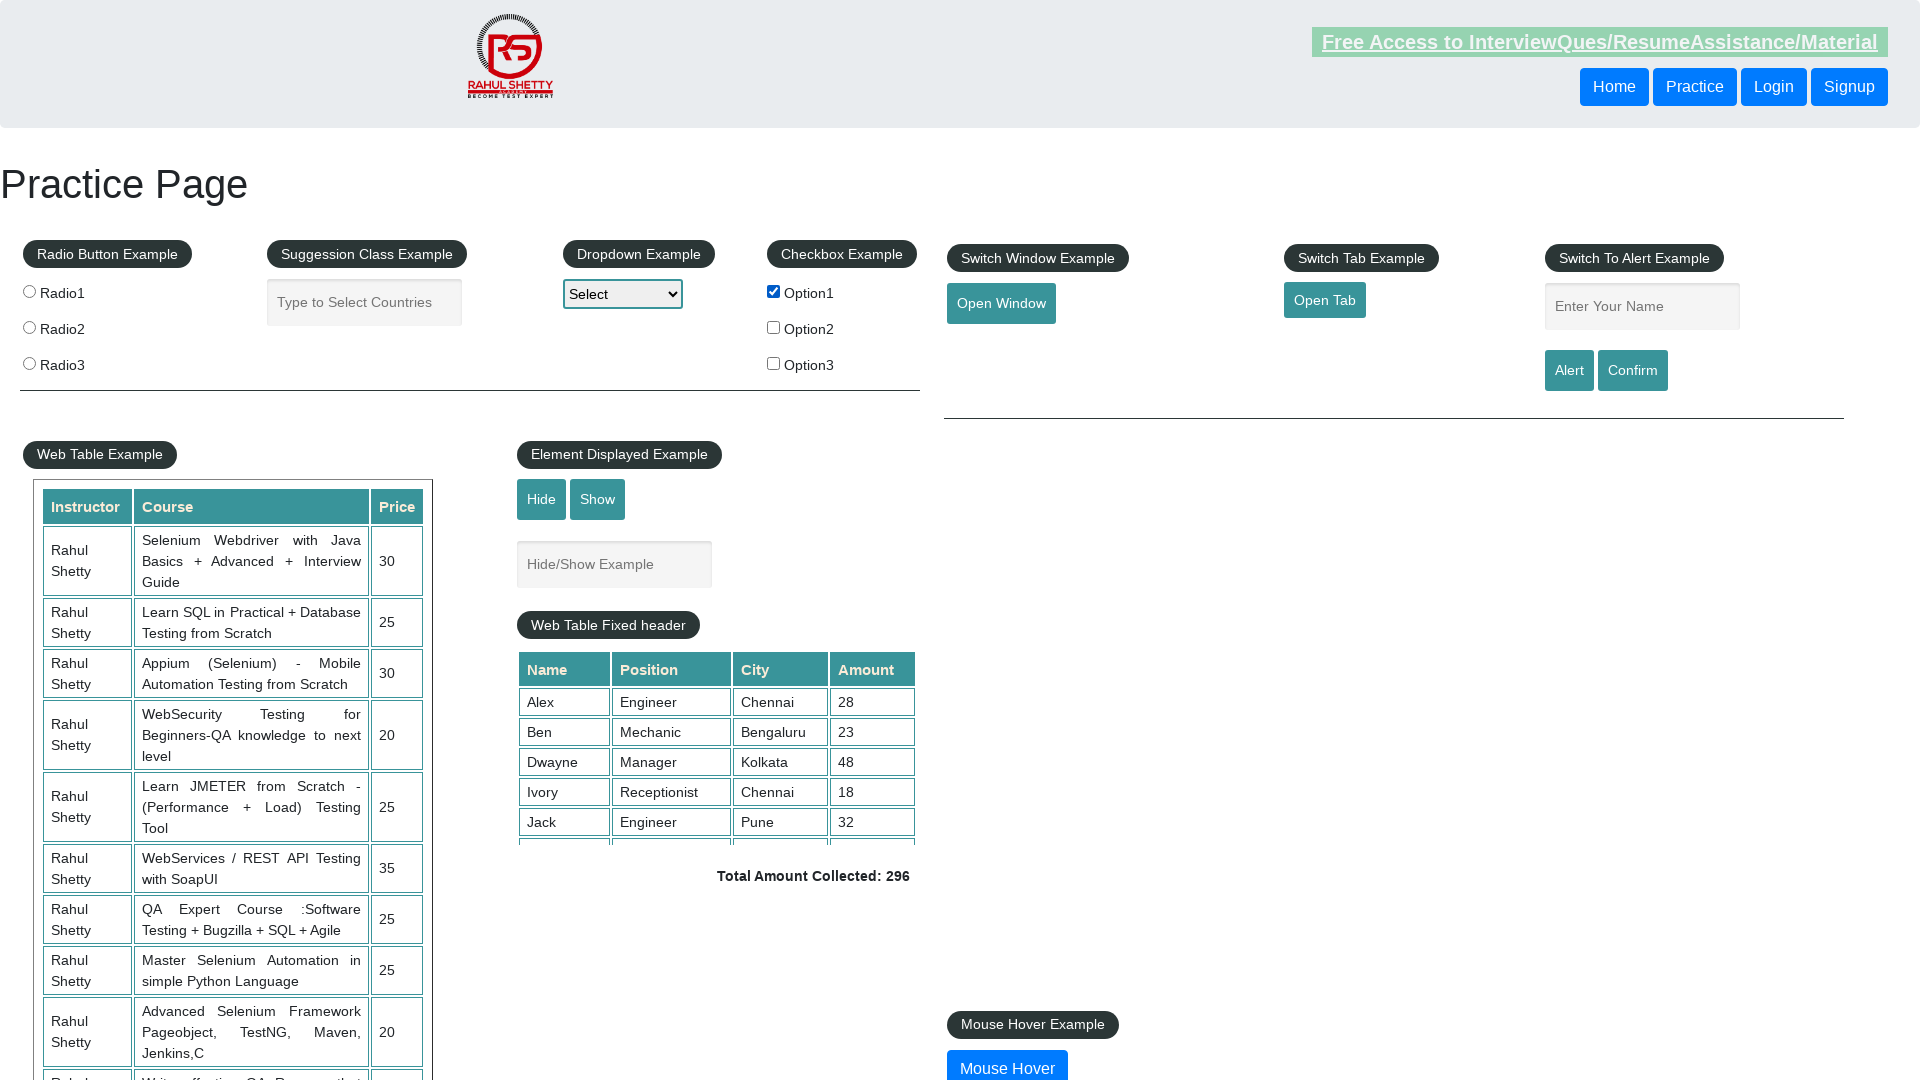

Clicked checkbox 2 of 3 at (774, 327) on xpath=//div[@id='checkbox-example']//label//input[@type='checkbox'] >> nth=1
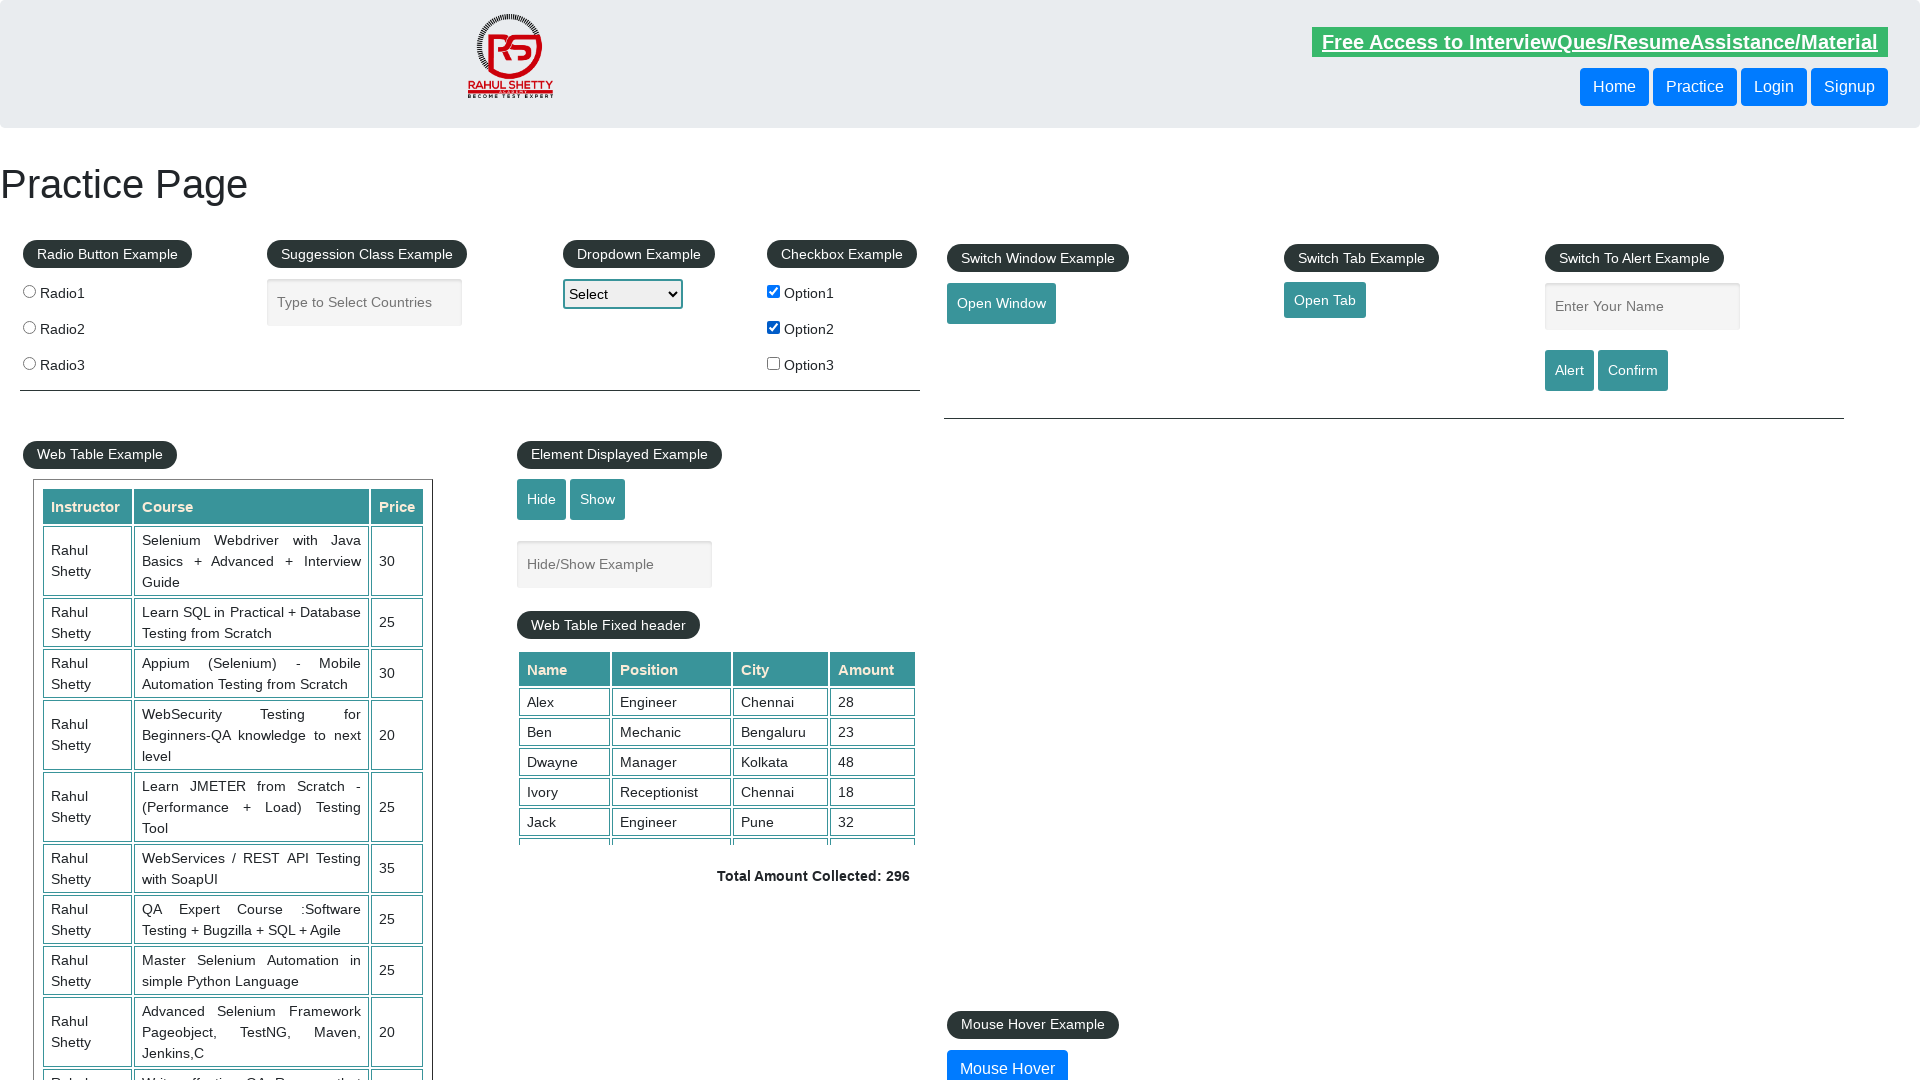

Waited 1 second after clicking checkbox 2
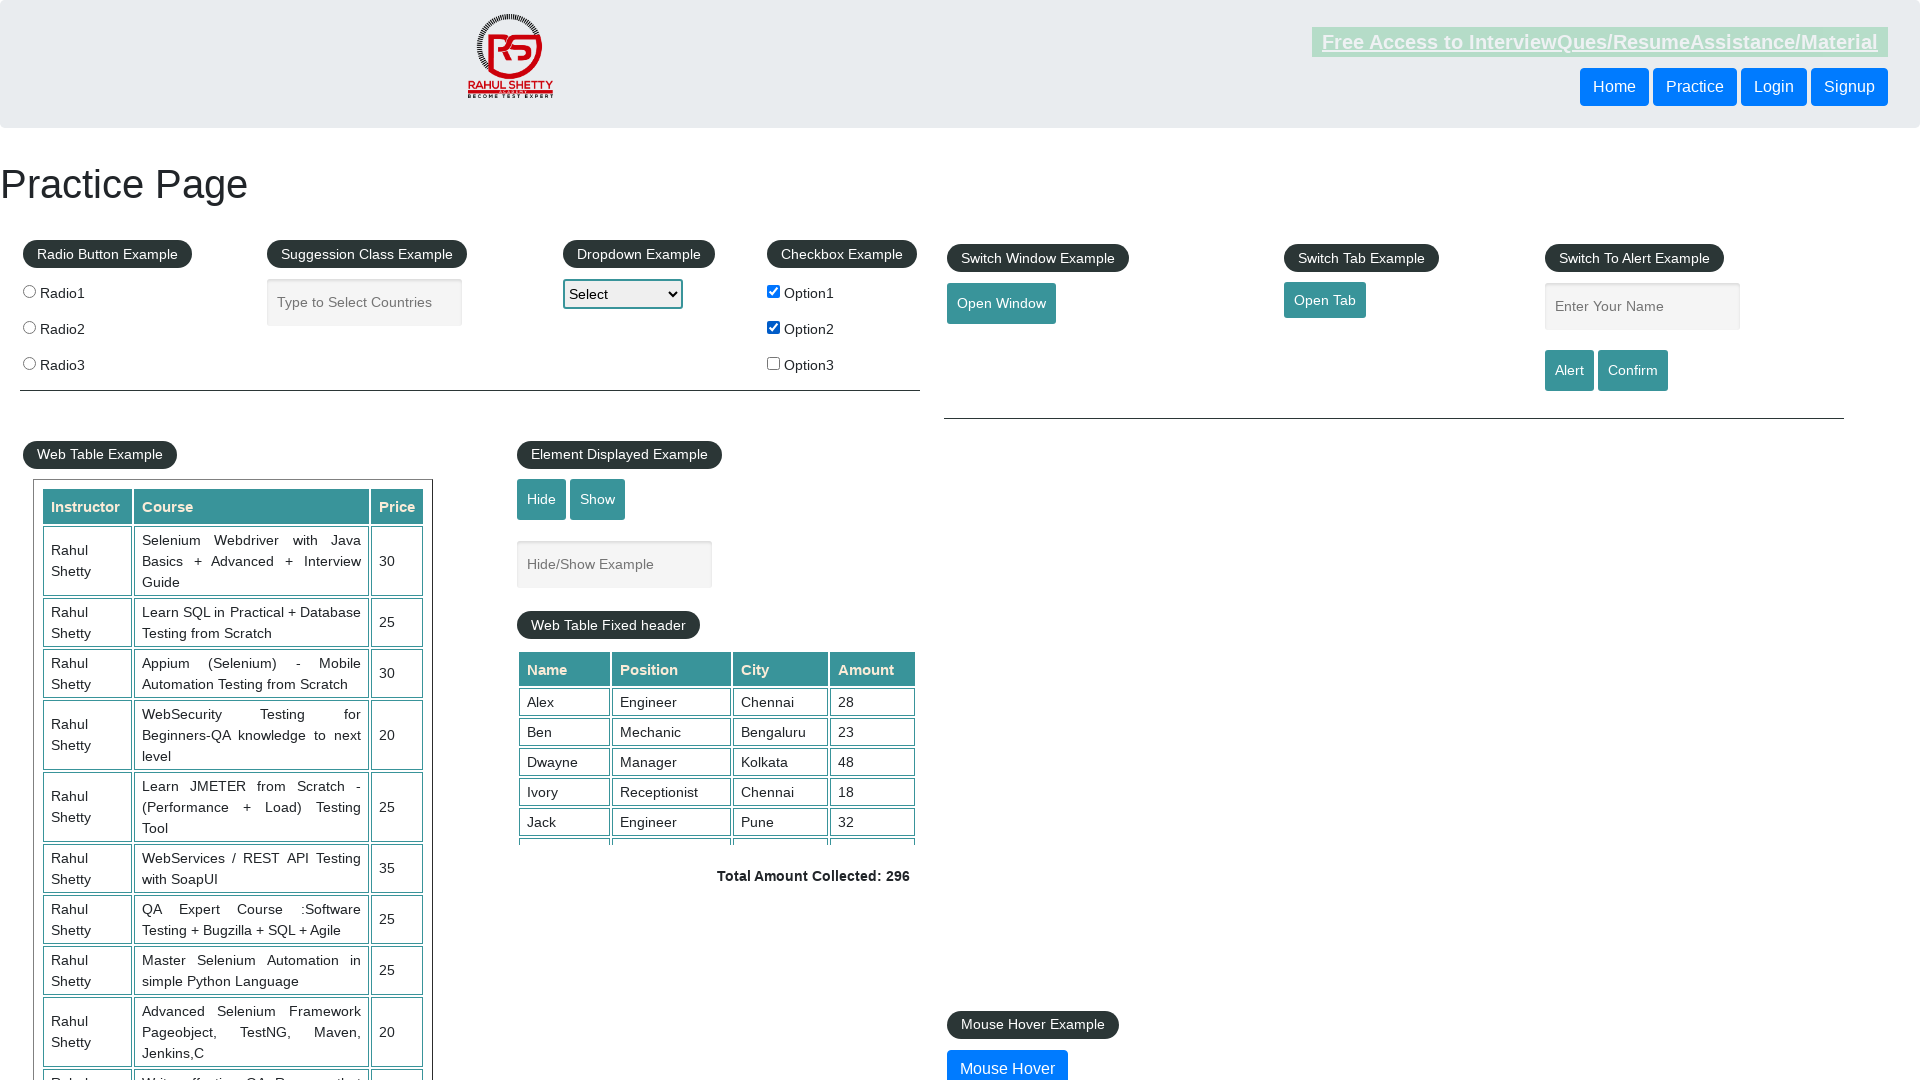

Clicked checkbox 3 of 3 at (774, 363) on xpath=//div[@id='checkbox-example']//label//input[@type='checkbox'] >> nth=2
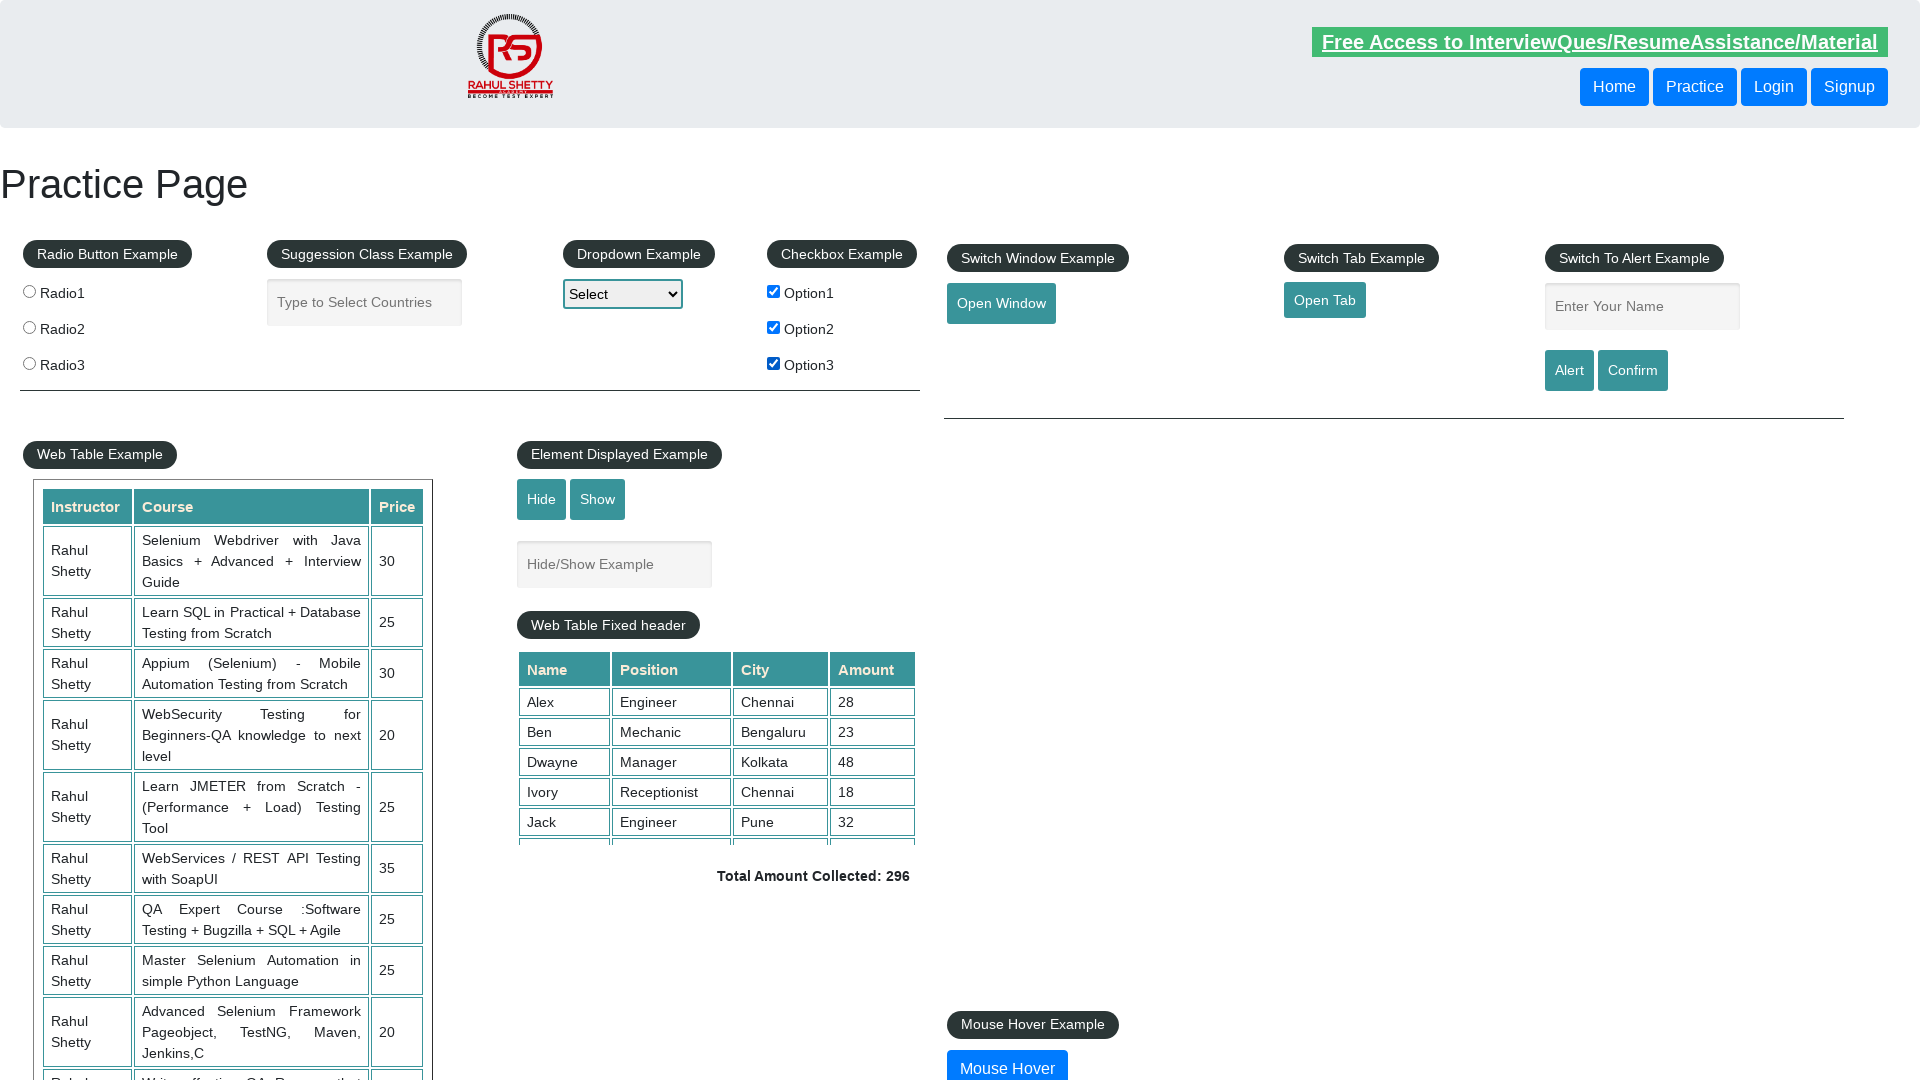

Waited 1 second after clicking checkbox 3
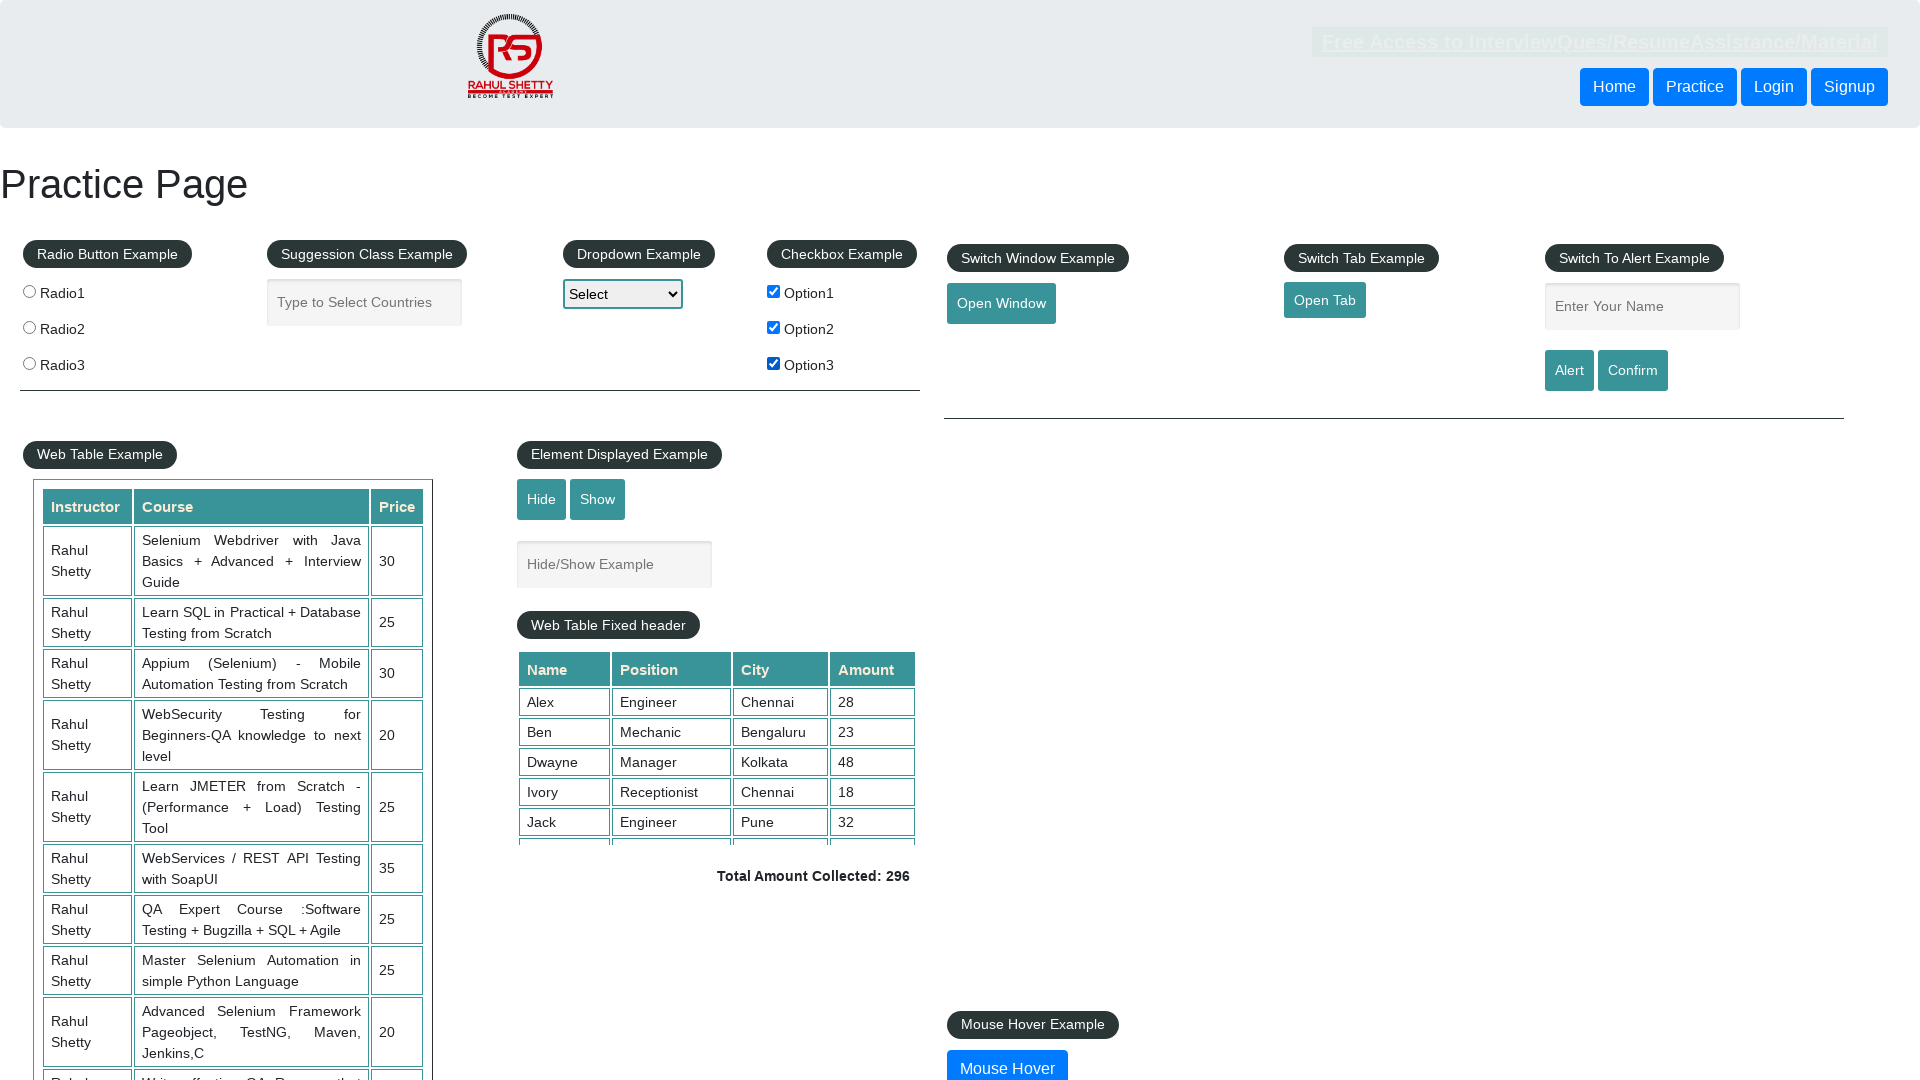

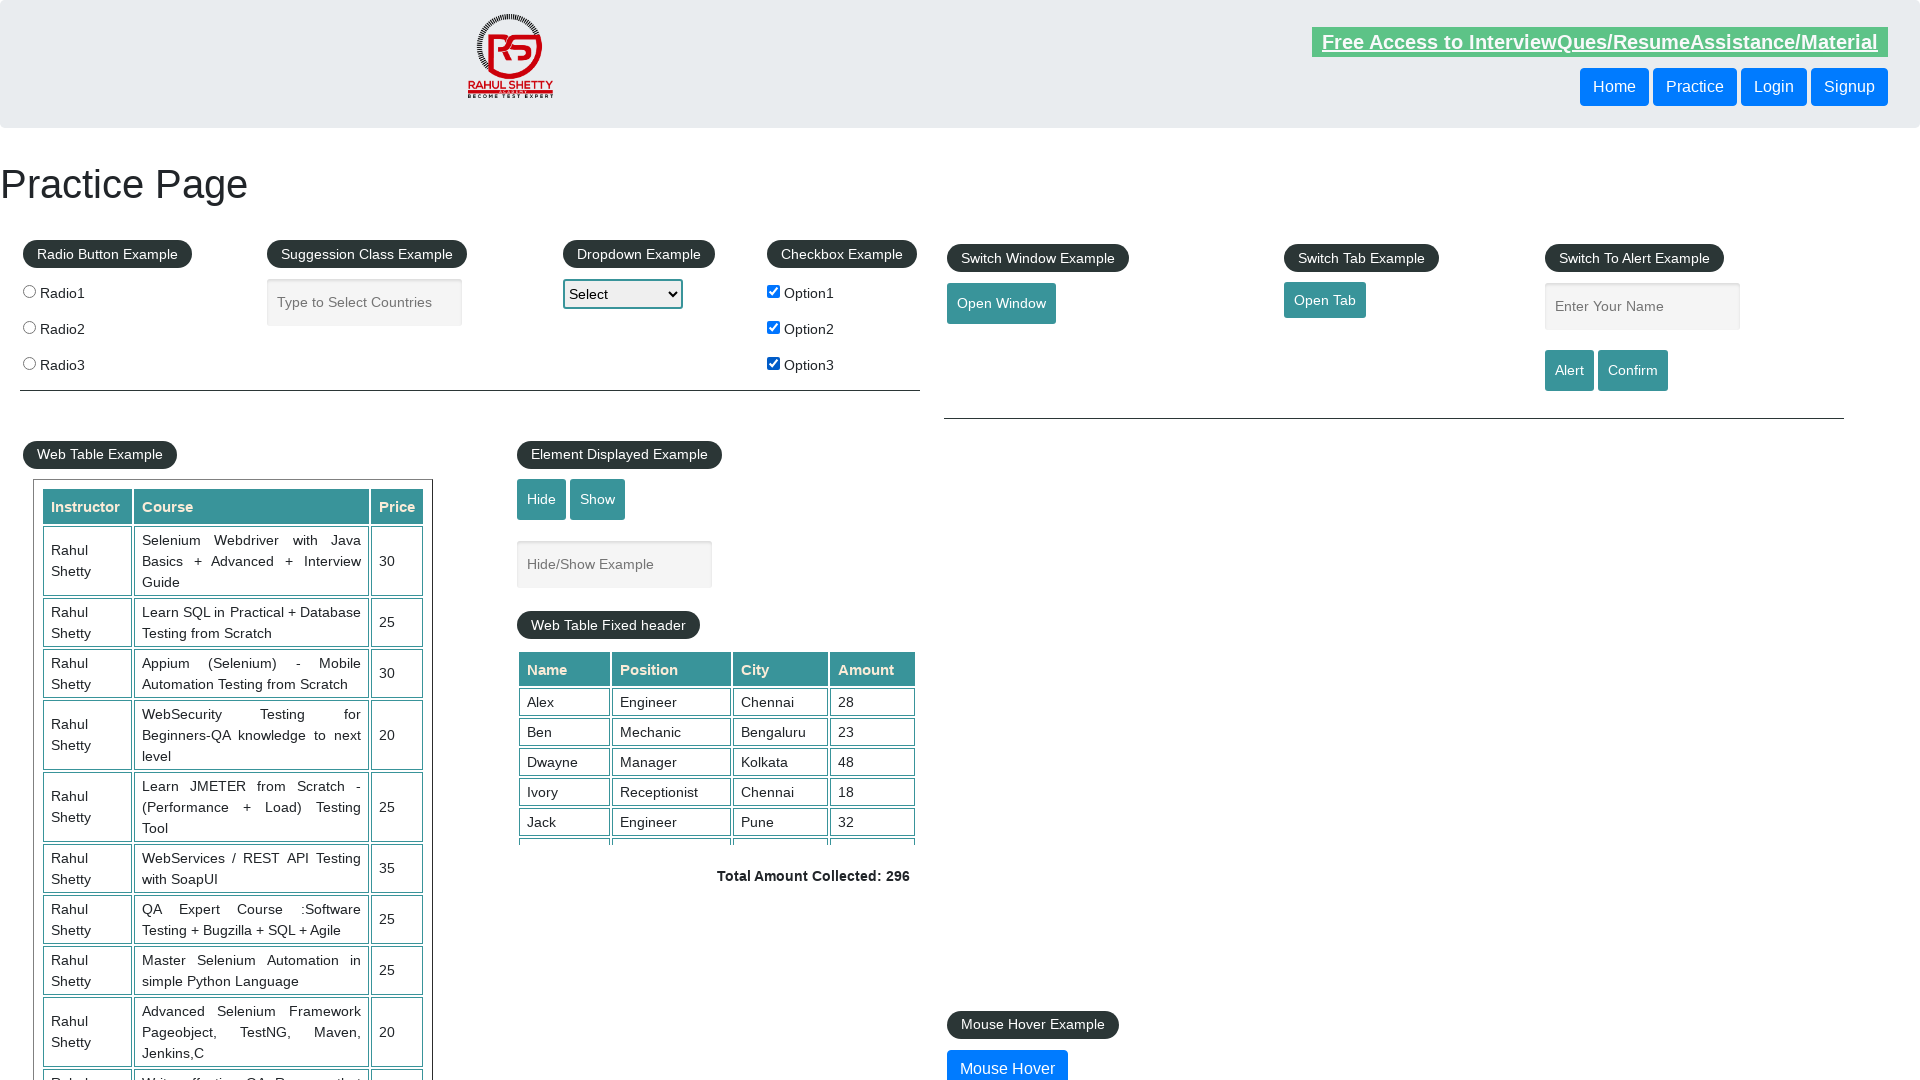